Tests web table functionality by scrolling the page and table, then verifying that the sum of values in a column matches the displayed total amount

Starting URL: https://rahulshettyacademy.com/AutomationPractice/

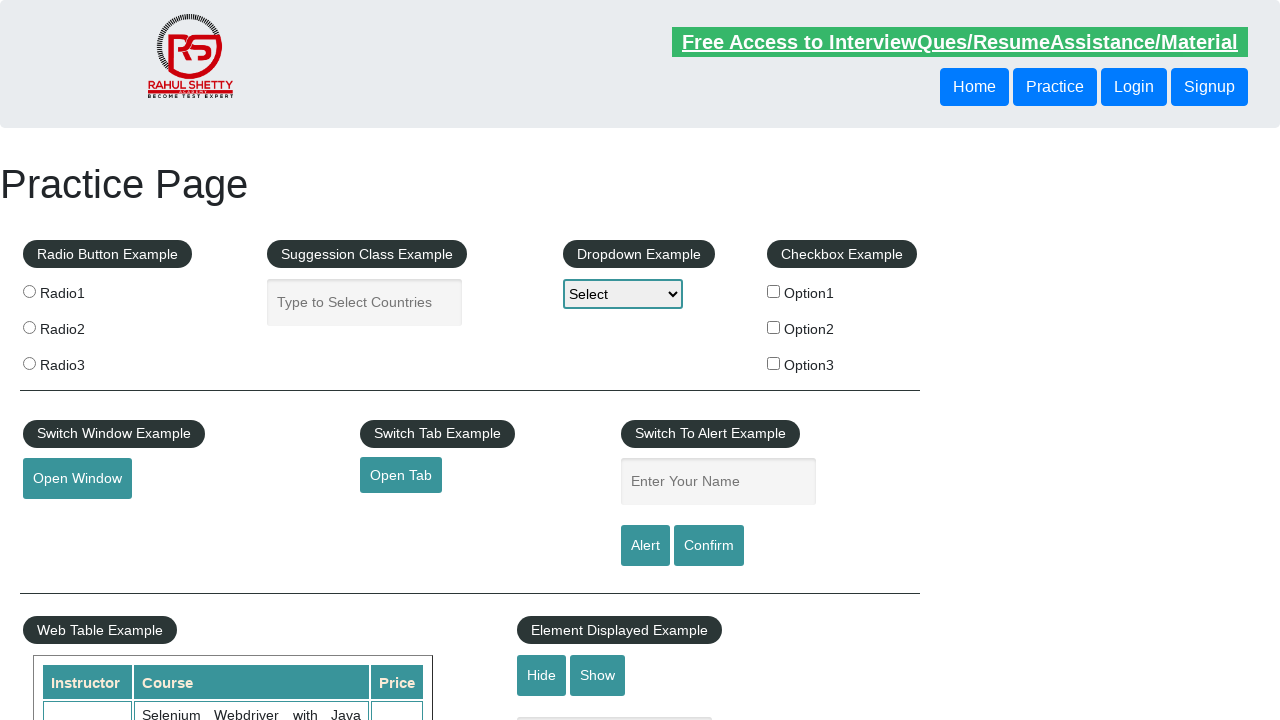

Navigated to AutomationPractice page
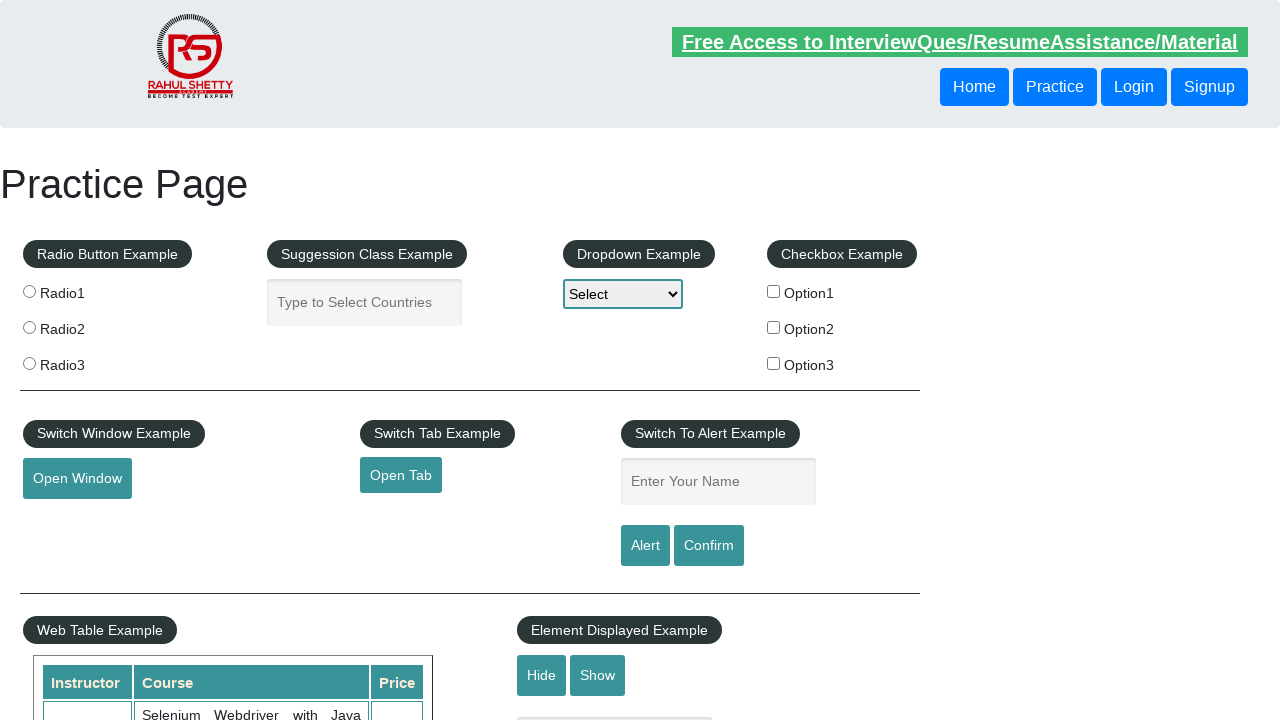

Scrolled page down by 500 pixels
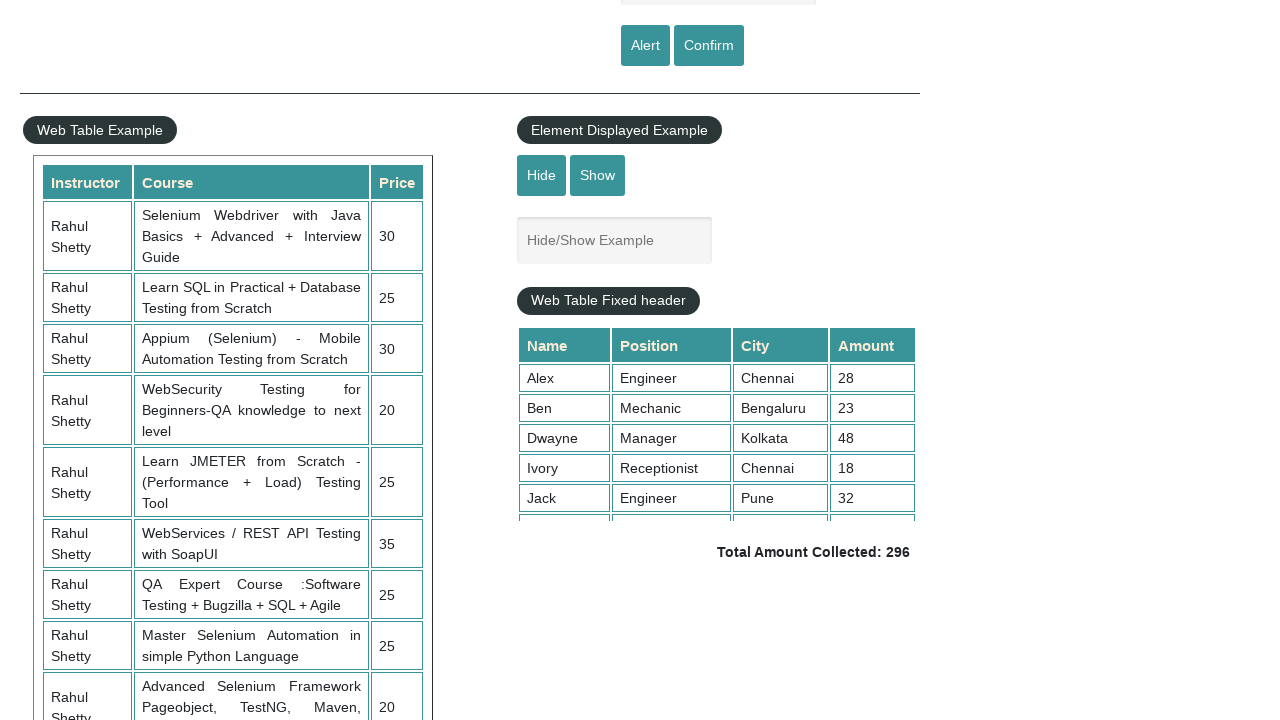

Scrolled web table vertically by 5000 pixels
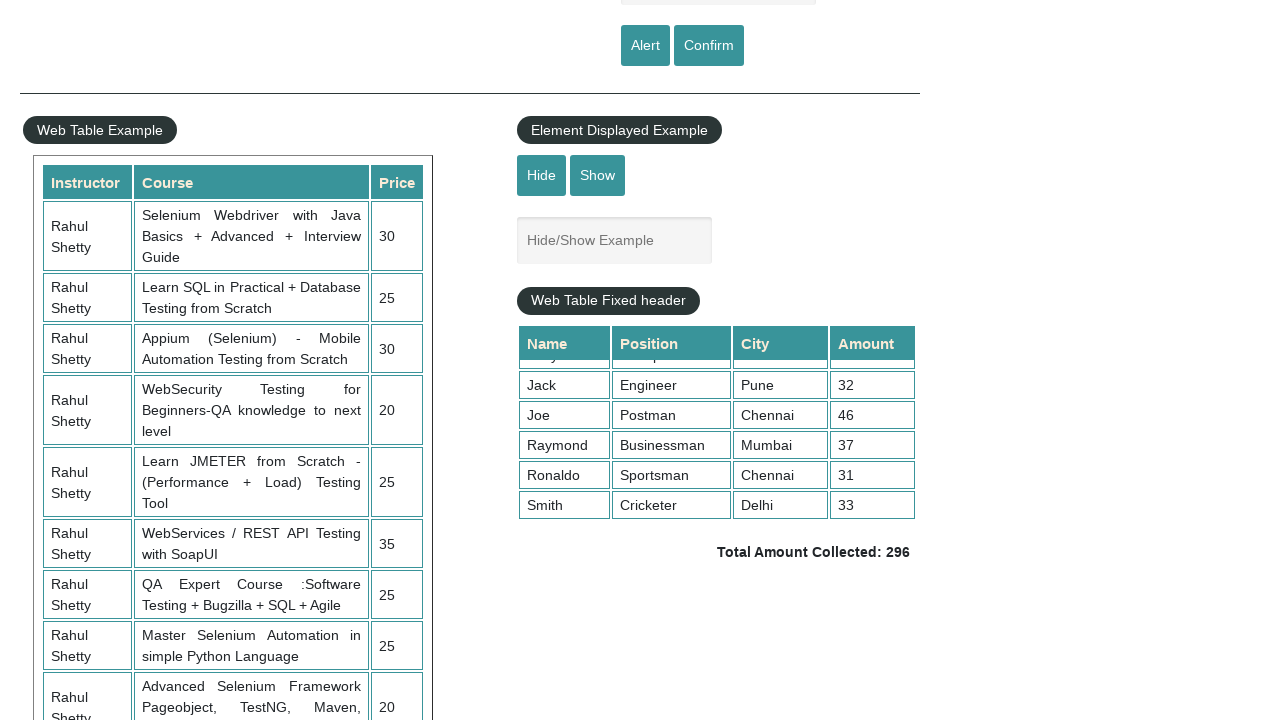

Retrieved all values from 4th column of the table
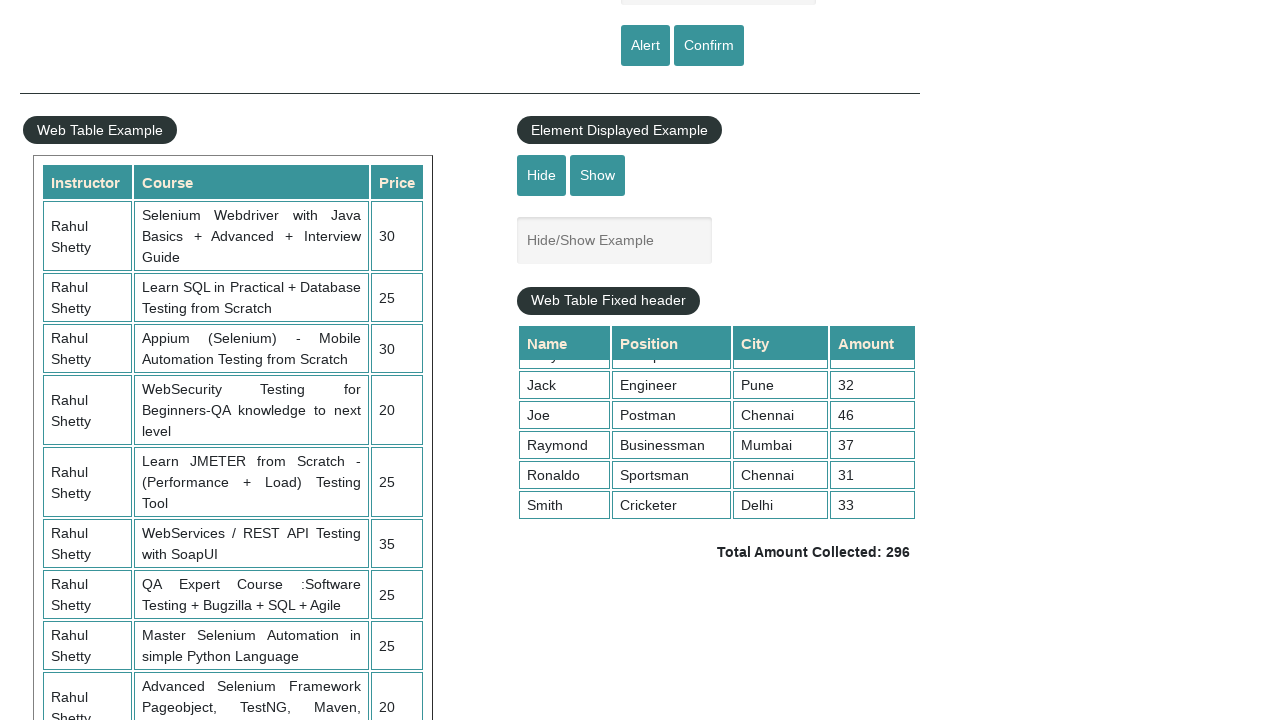

Calculated sum of column values: 296
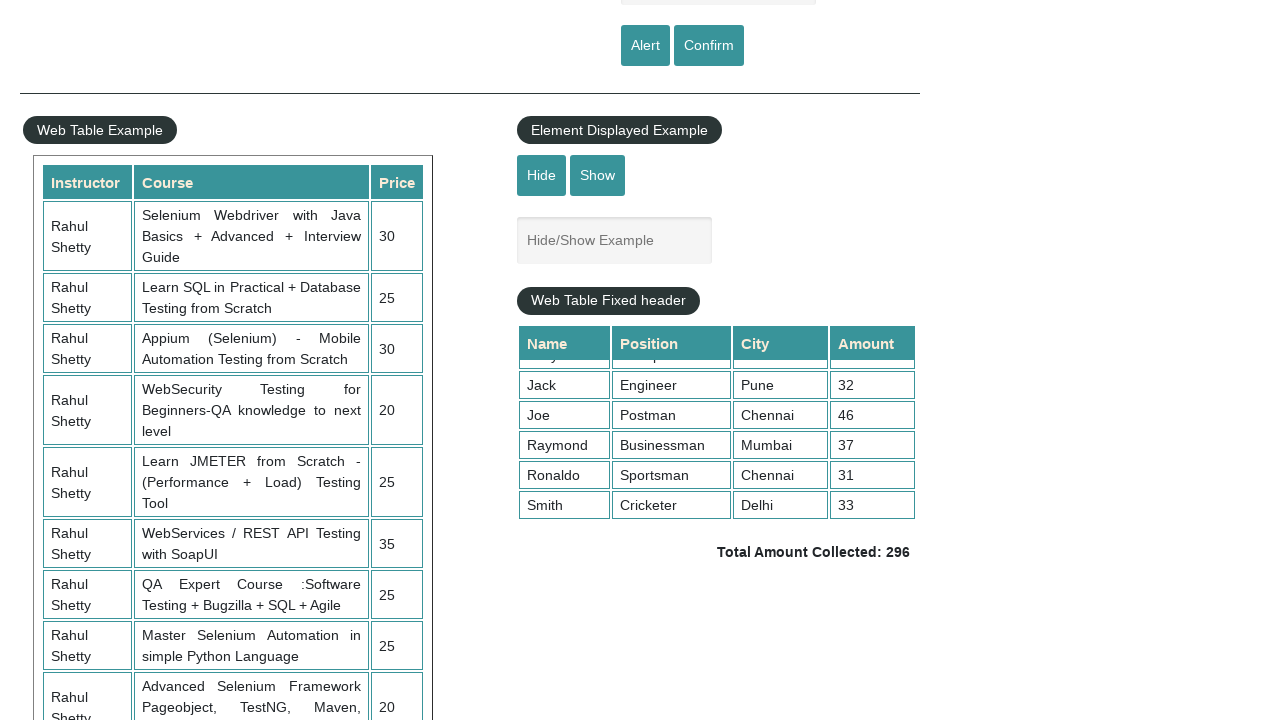

Retrieved displayed total amount text:  Total Amount Collected: 296 
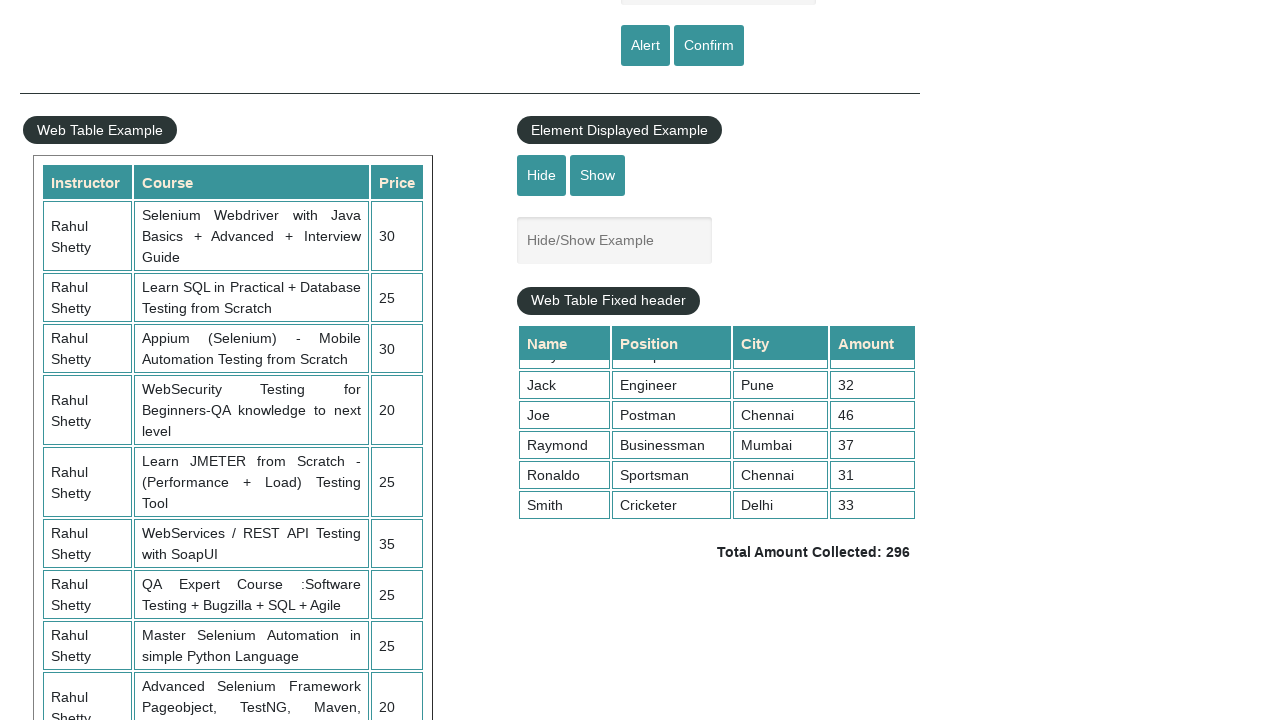

Extracted total amount value: 296
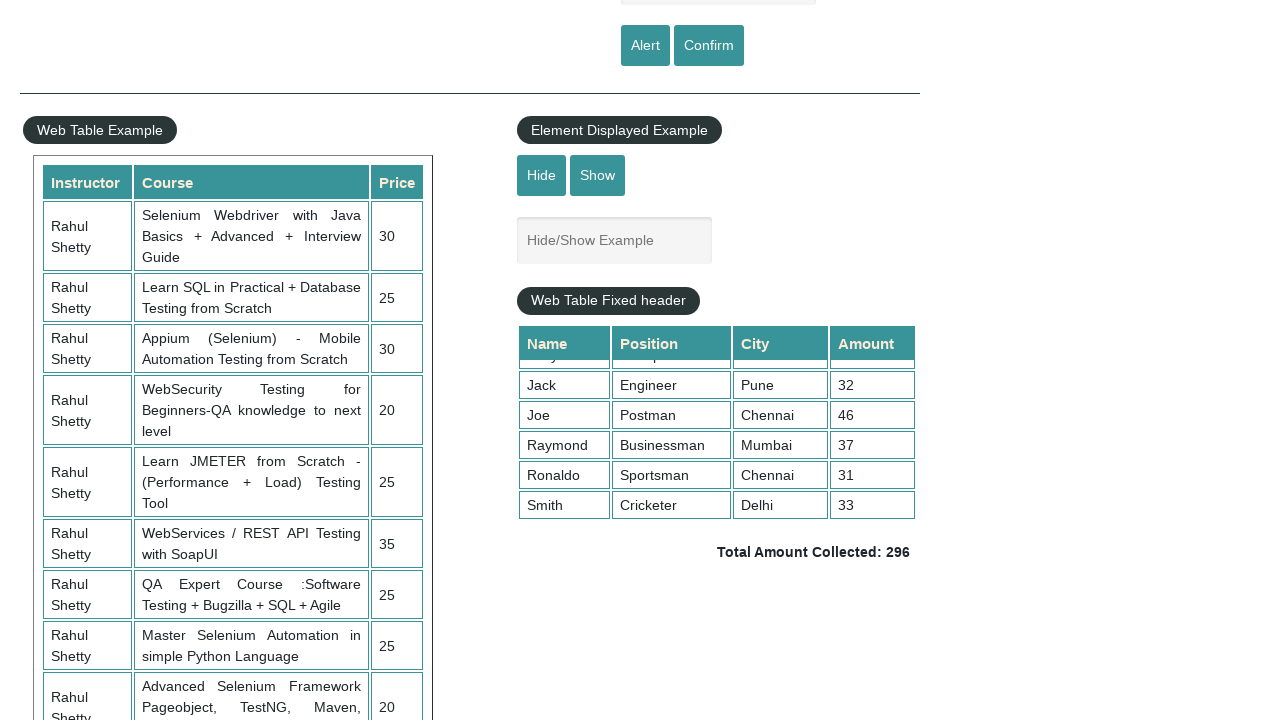

Assertion passed: sum of column (296) matches displayed total (296)
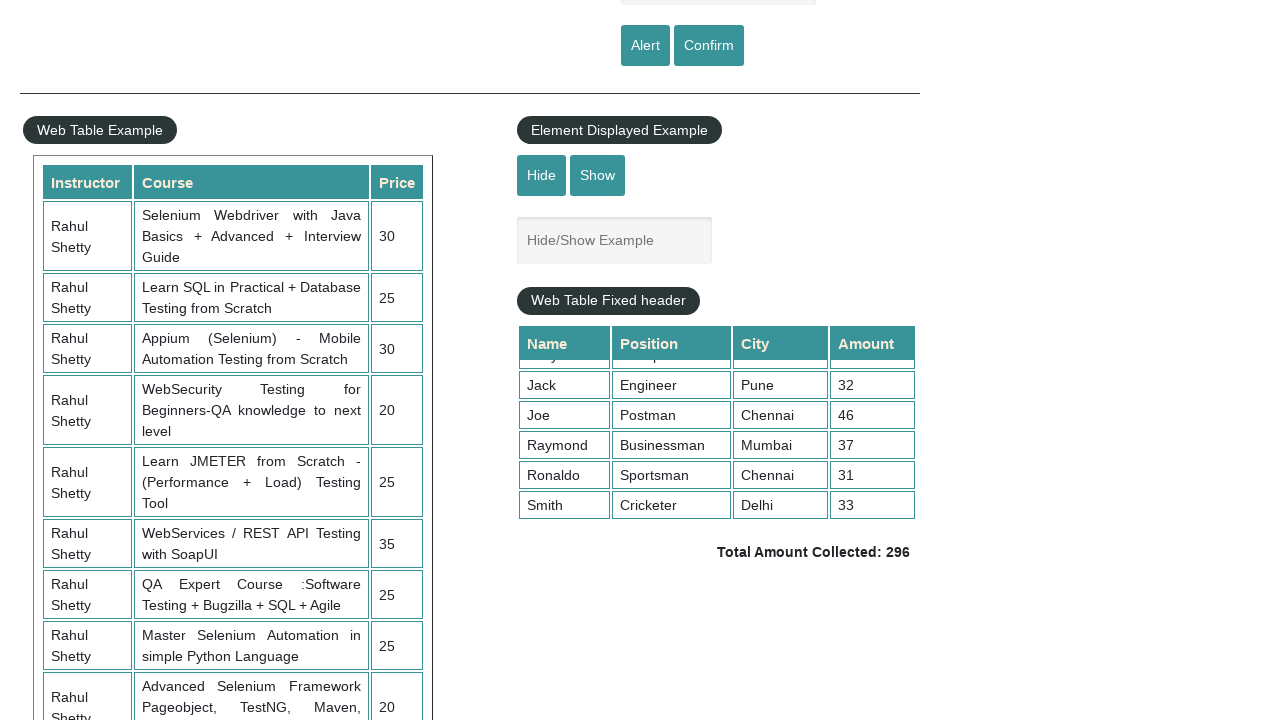

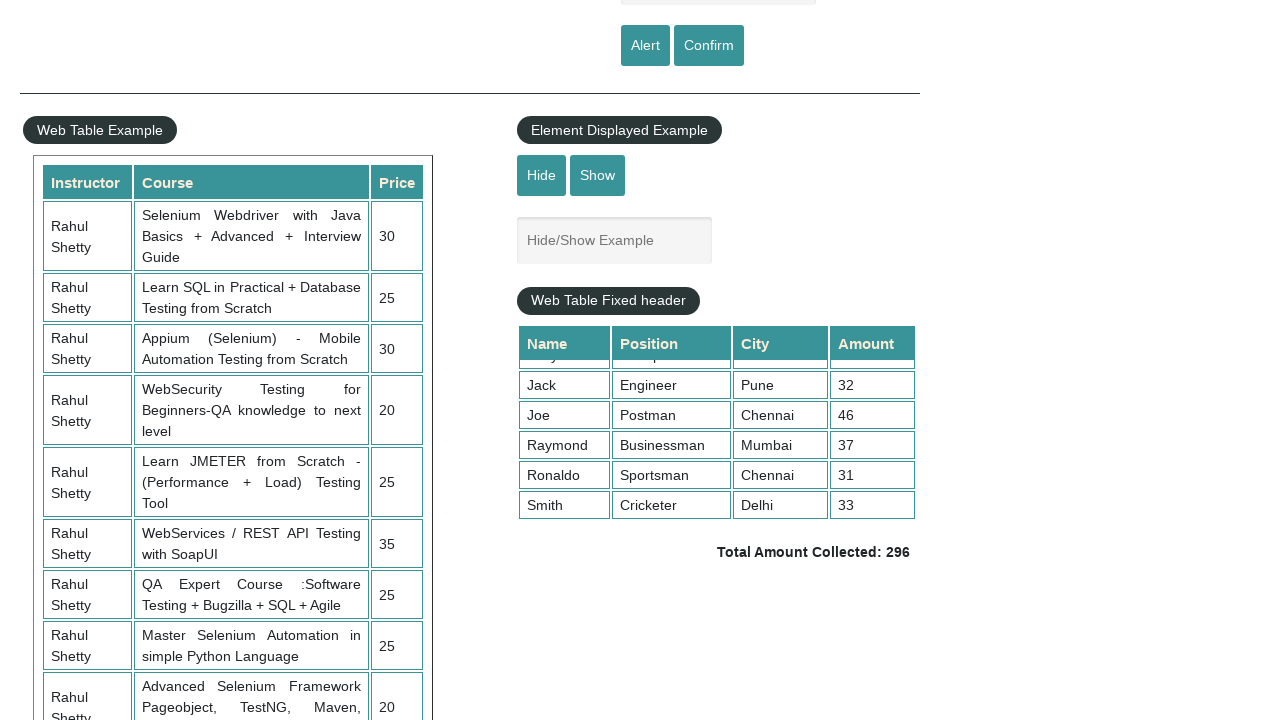